Tests adding a new employee by clicking the add employee button, selecting the new employee, filling in name, phone, and title fields, and saving the changes.

Starting URL: https://devmountain-qa.github.io/employee-manager/1.2_Version/index.html

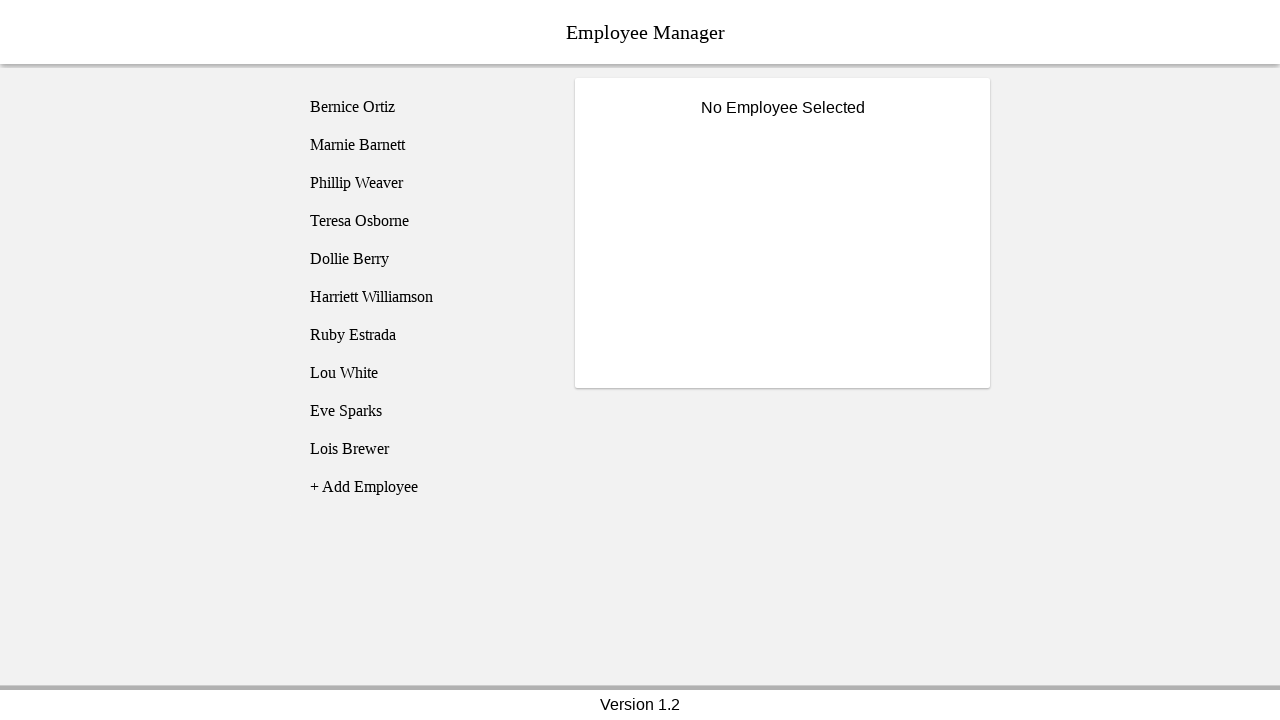

Waited for header to load
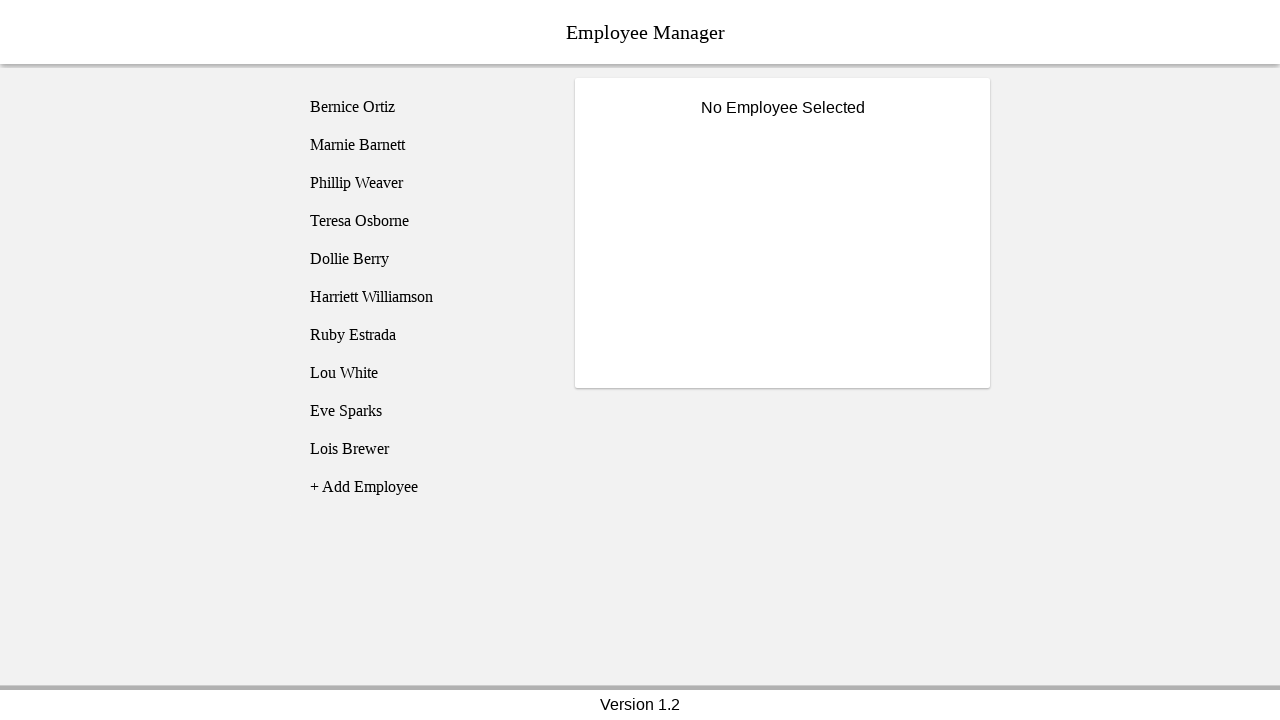

Clicked add employee button at (425, 487) on li[name="addEmployee"]
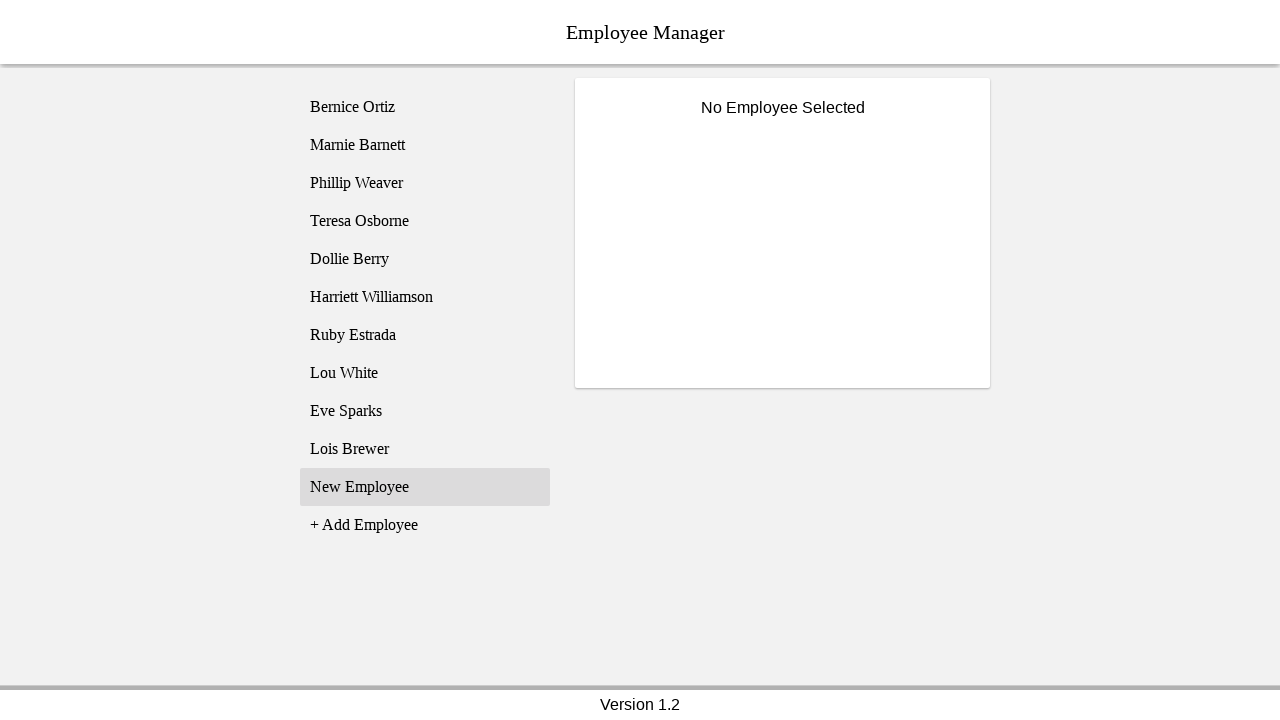

Selected new employee entry at (425, 487) on [name="employee11"]
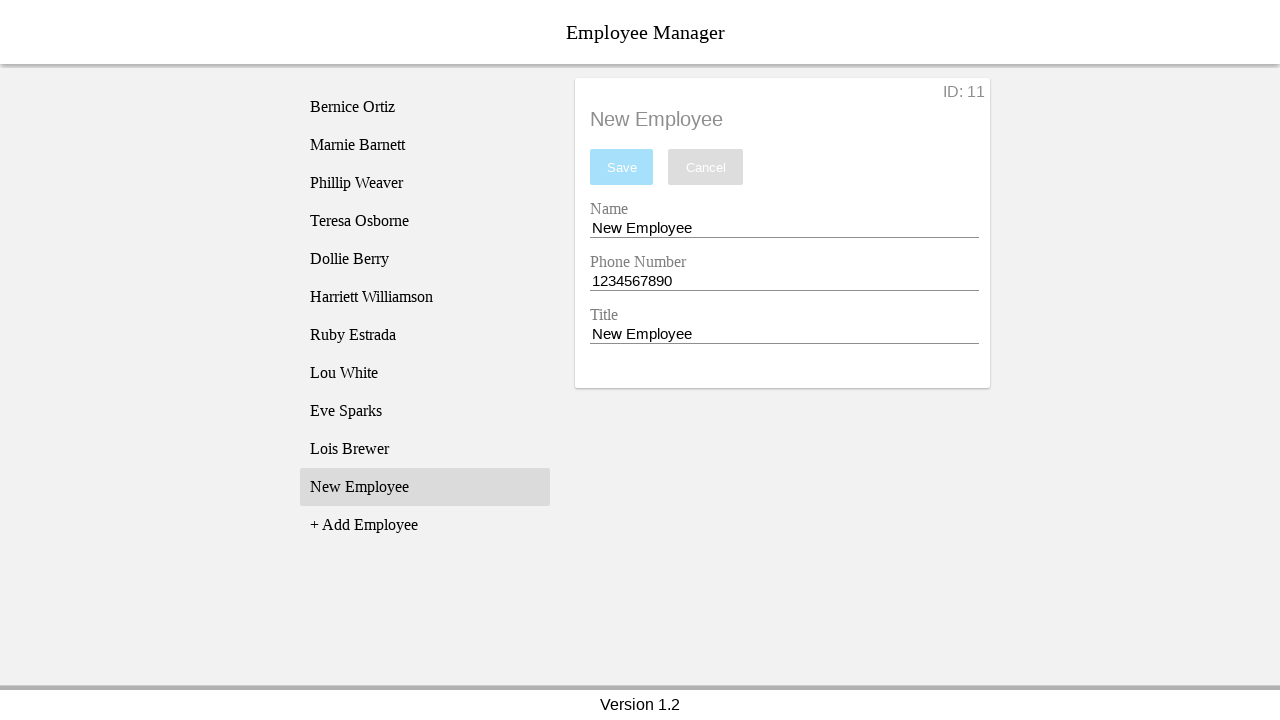

Clicked name input field at (784, 228) on input[name="nameEntry"]
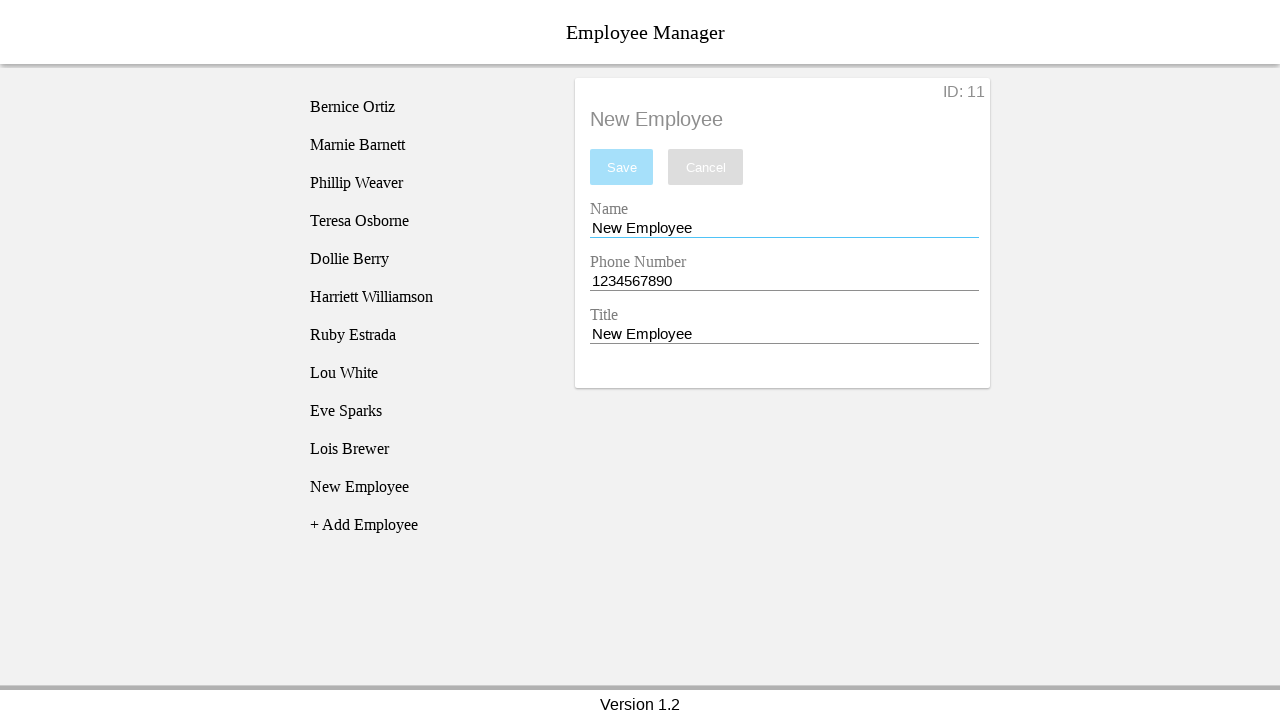

Filled name field with 'Sarah Johnson' on input[name="nameEntry"]
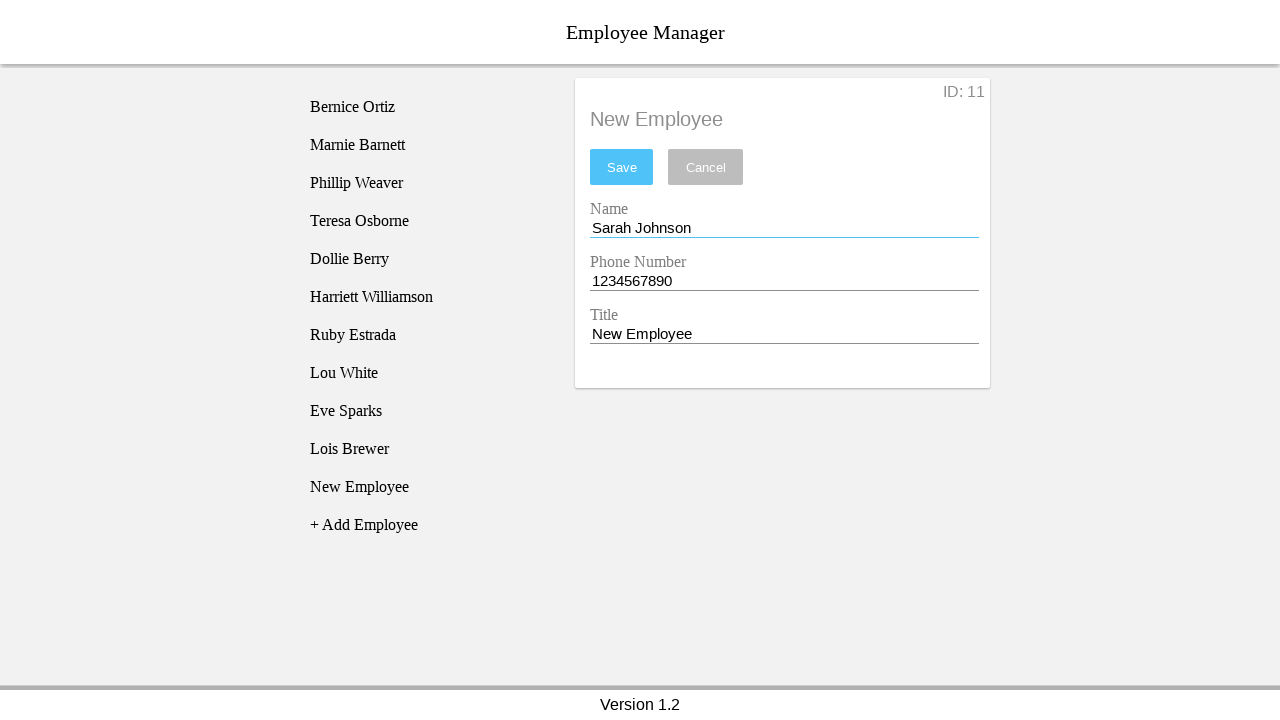

Clicked phone input field at (784, 281) on input[name="phoneEntry"]
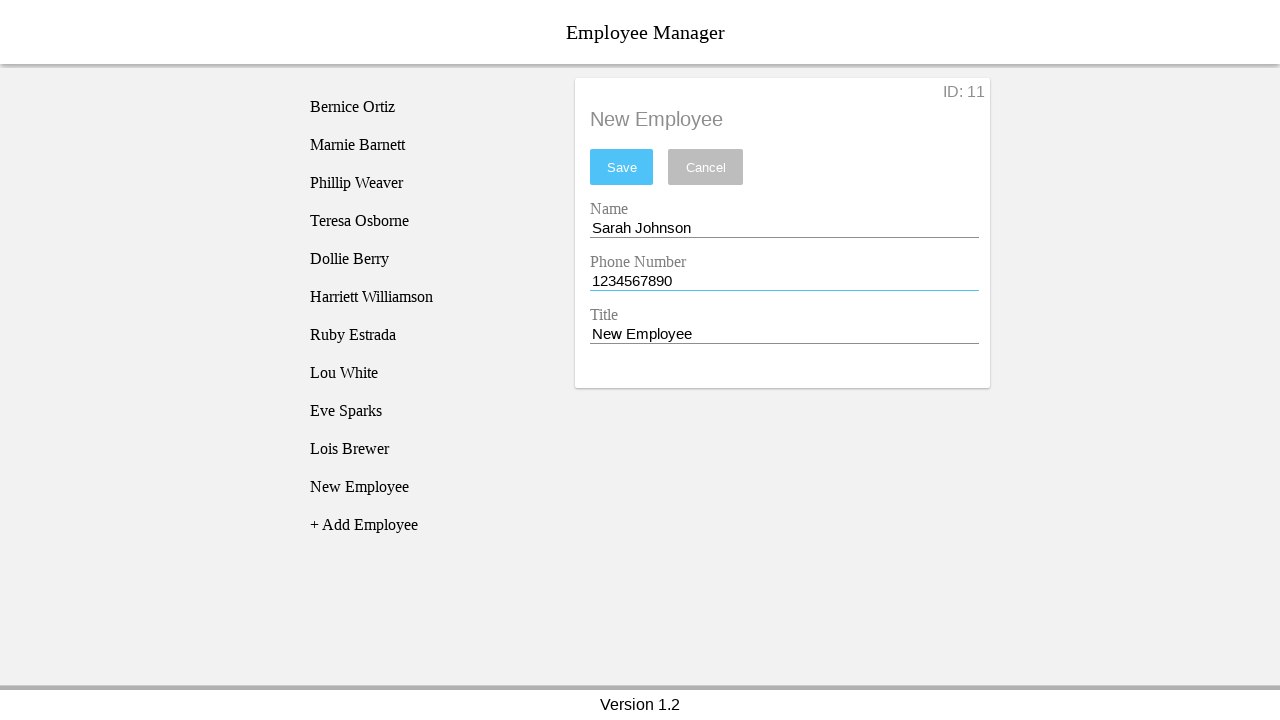

Filled phone field with '555-123-4567' on input[name="phoneEntry"]
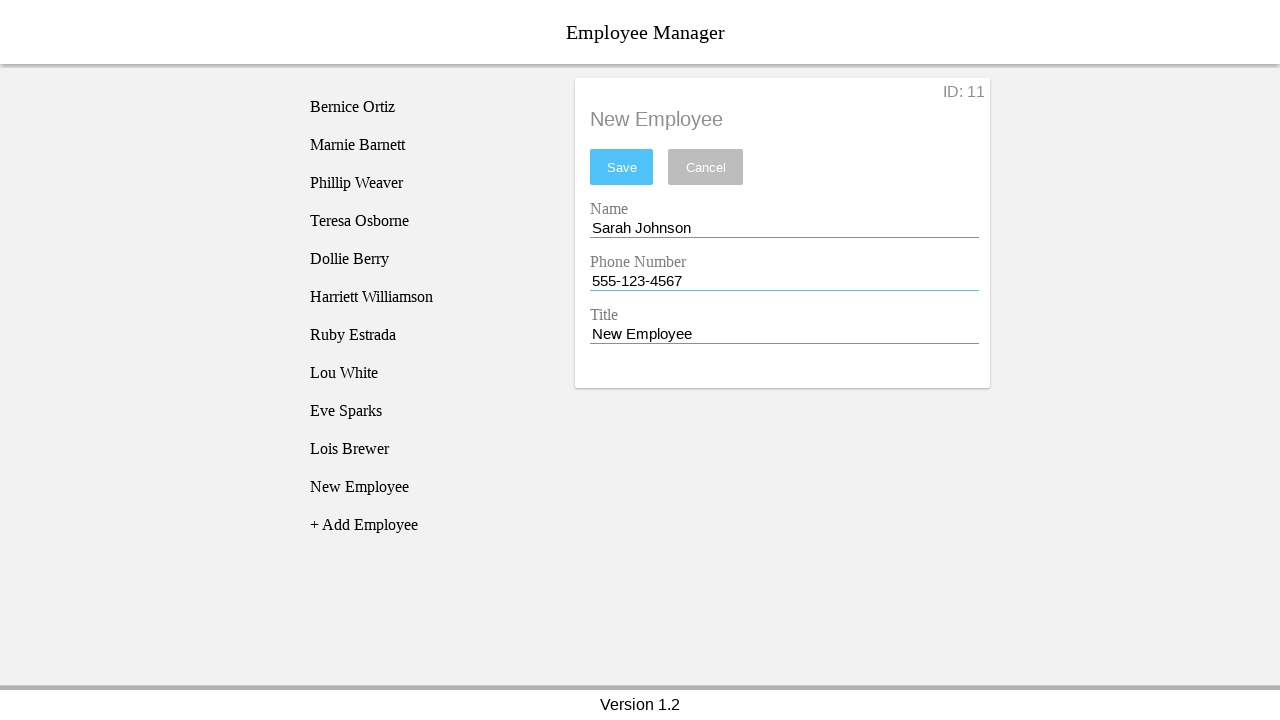

Clicked title input field at (784, 334) on input[name="titleEntry"]
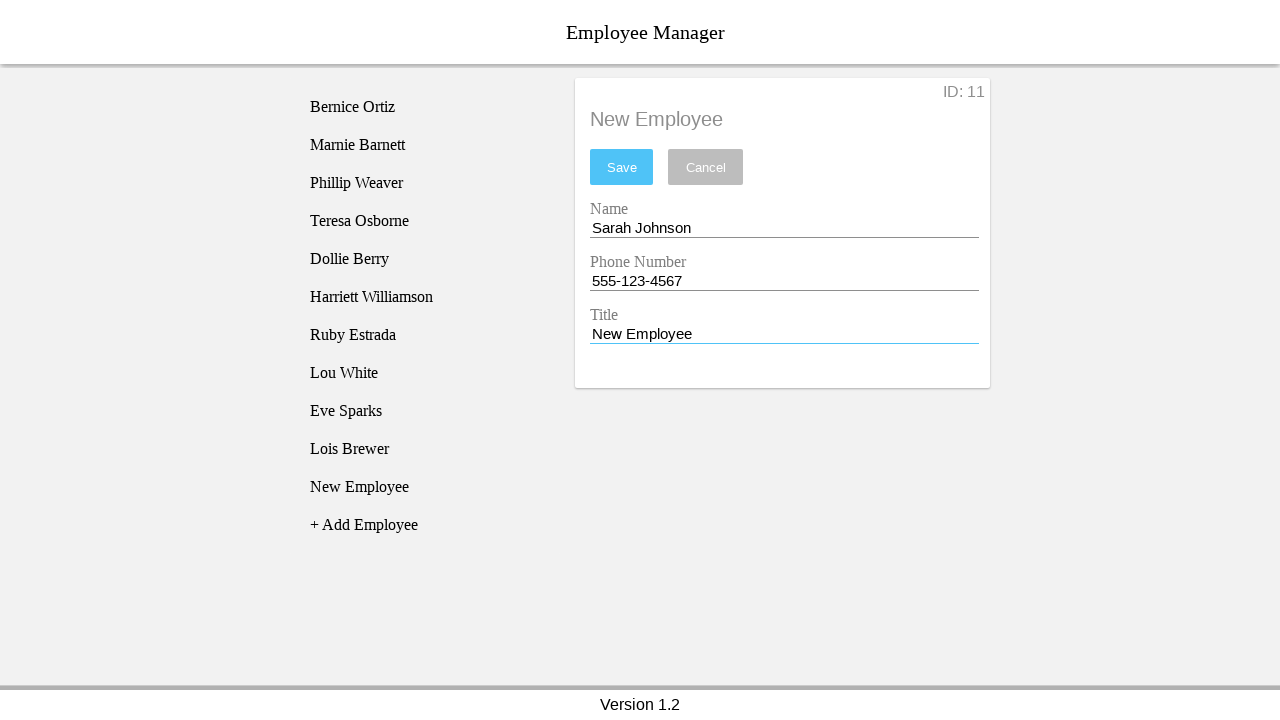

Filled title field with 'Software Engineer' on input[name="titleEntry"]
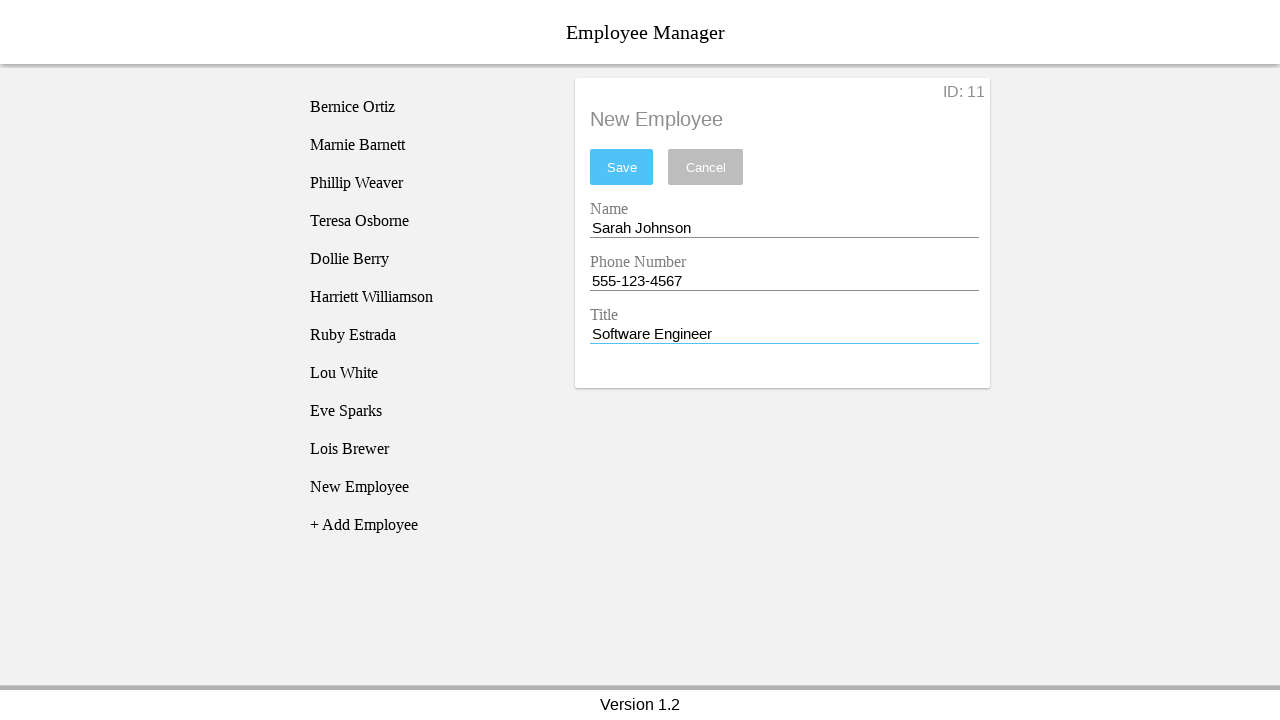

Clicked save button to save employee changes at (622, 167) on #saveBtn
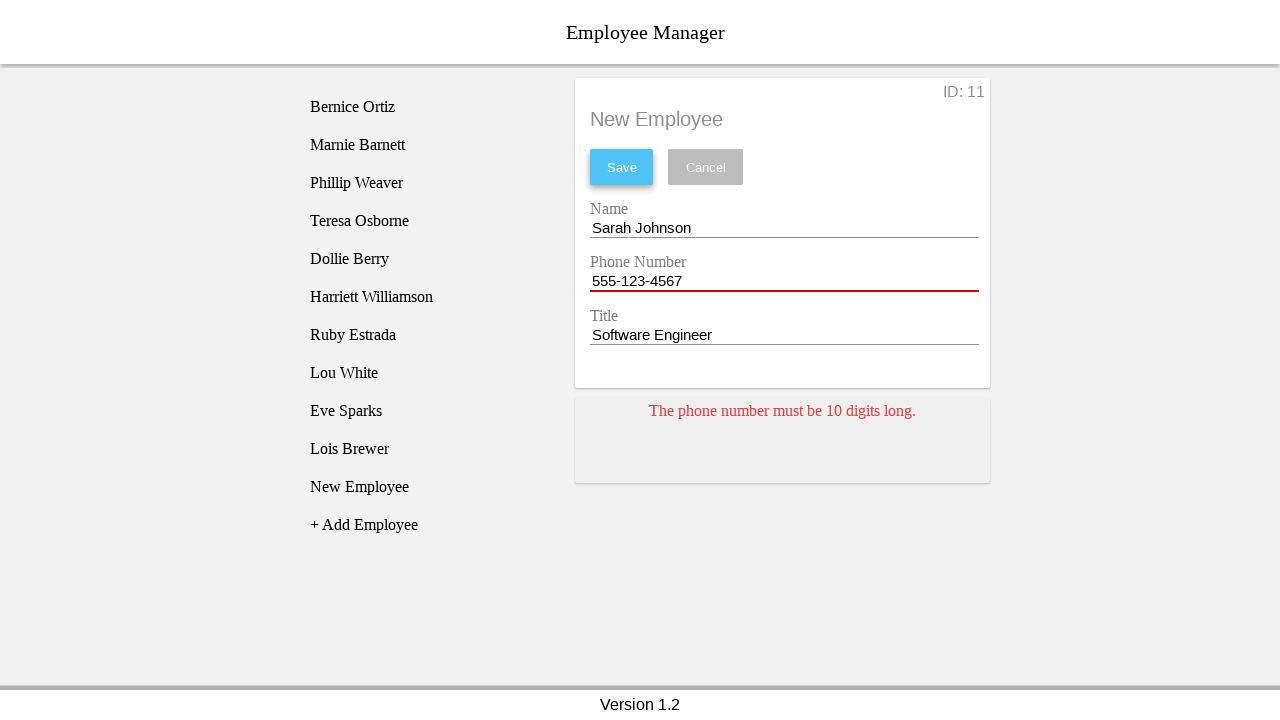

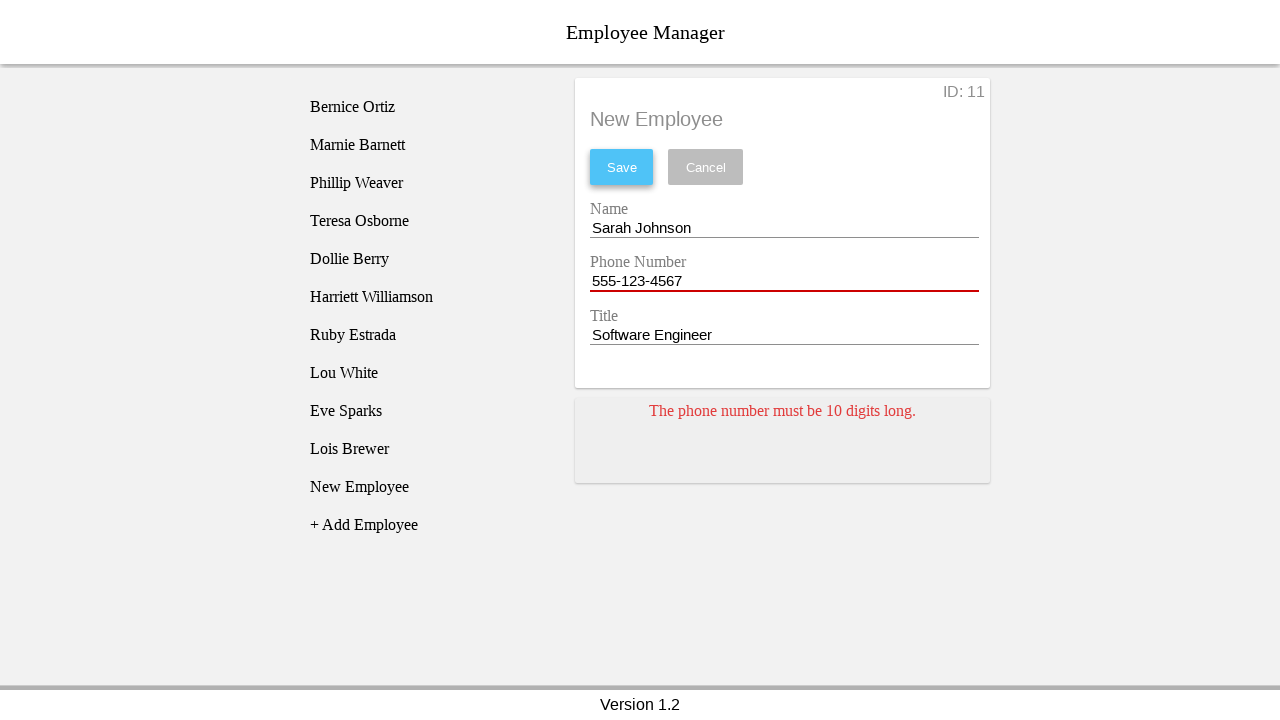